Tests iframe interaction by switching to an iframe, clicking a button inside it, then switching back to the main page and clicking a menu button

Starting URL: https://www.w3schools.com/js/tryit.asp?filename=tryjs_myfirst

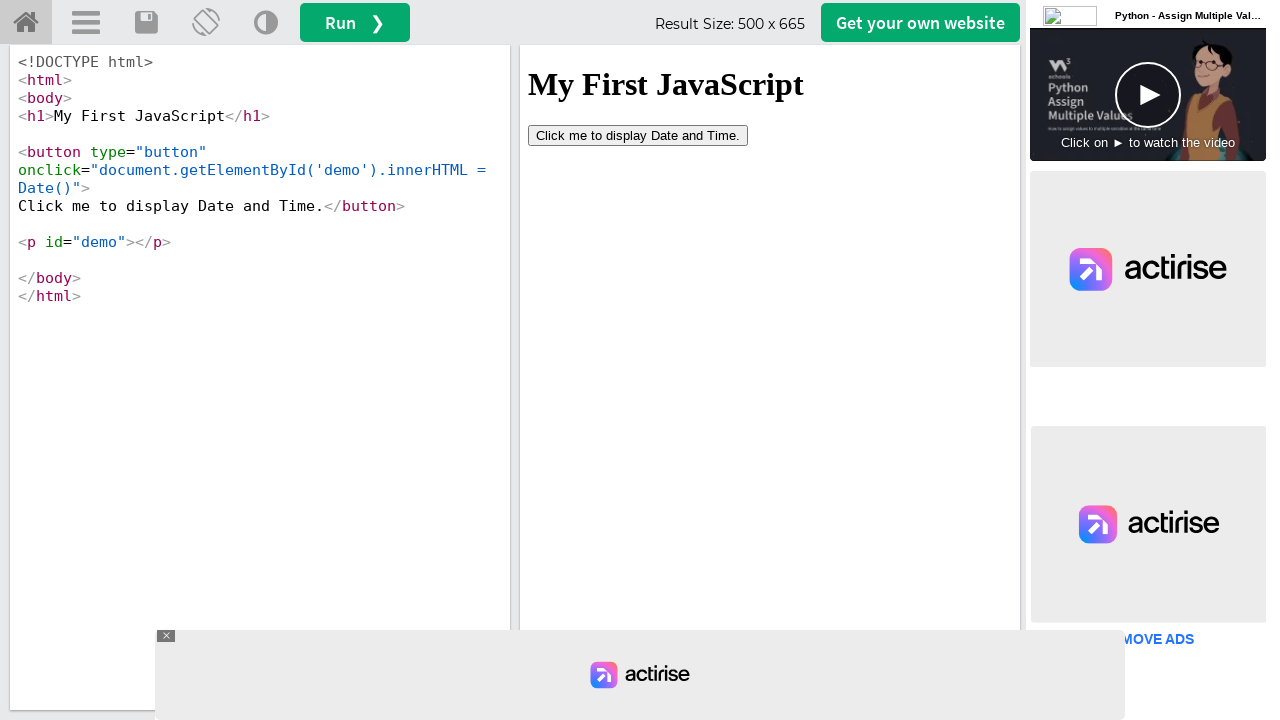

Located iframe with name 'iframeResult'
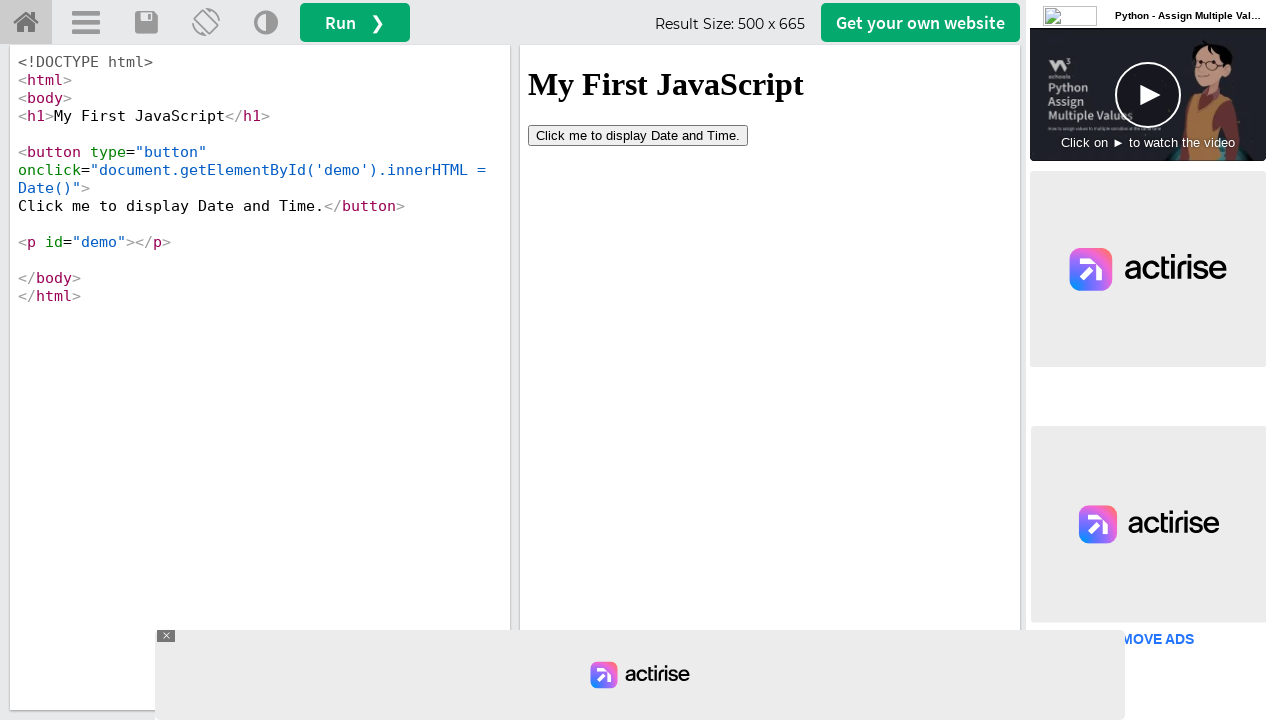

Clicked button inside iframe with text 'Click me to display' at (638, 135) on button:has-text('Click me to display')
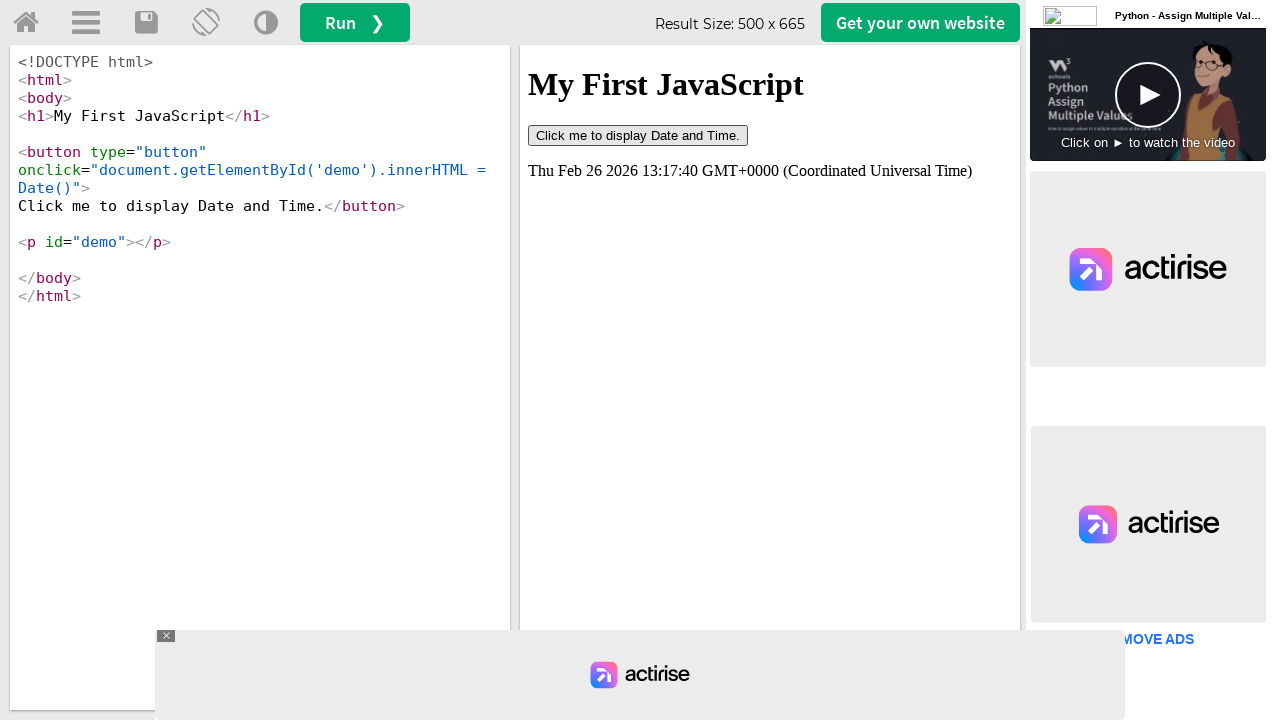

Clicked menu button on main page at (86, 23) on #menuButton
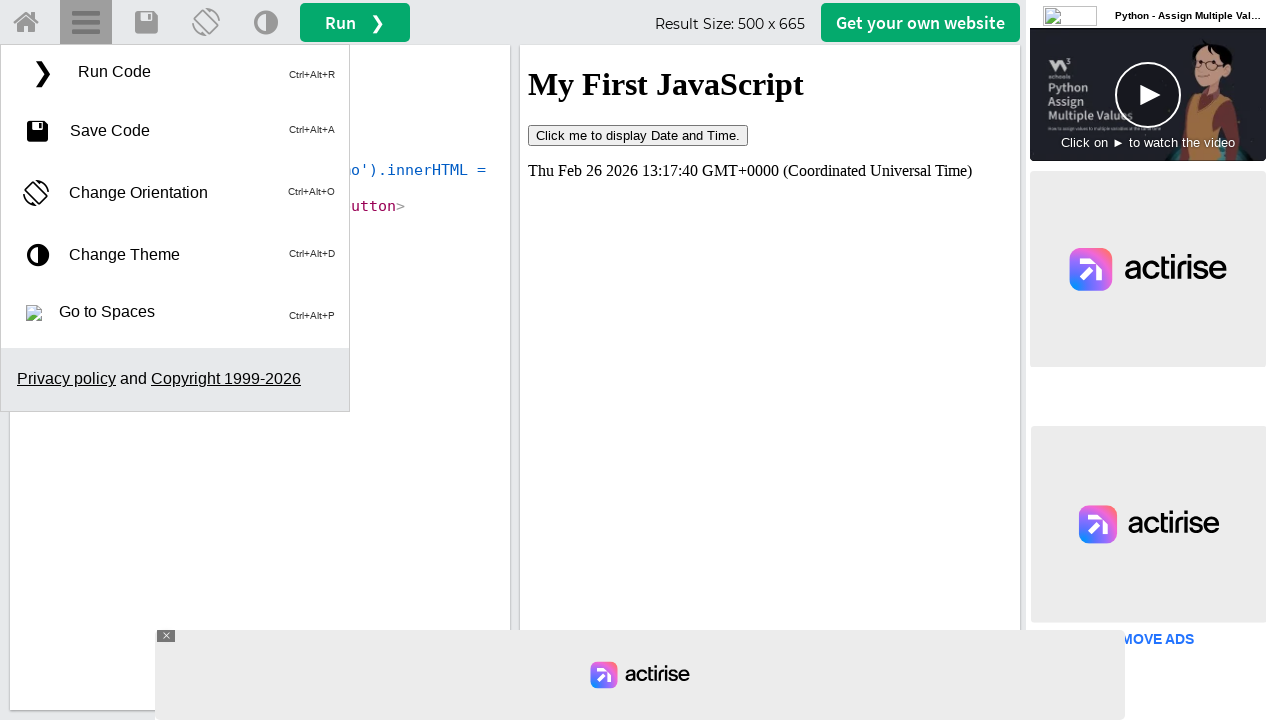

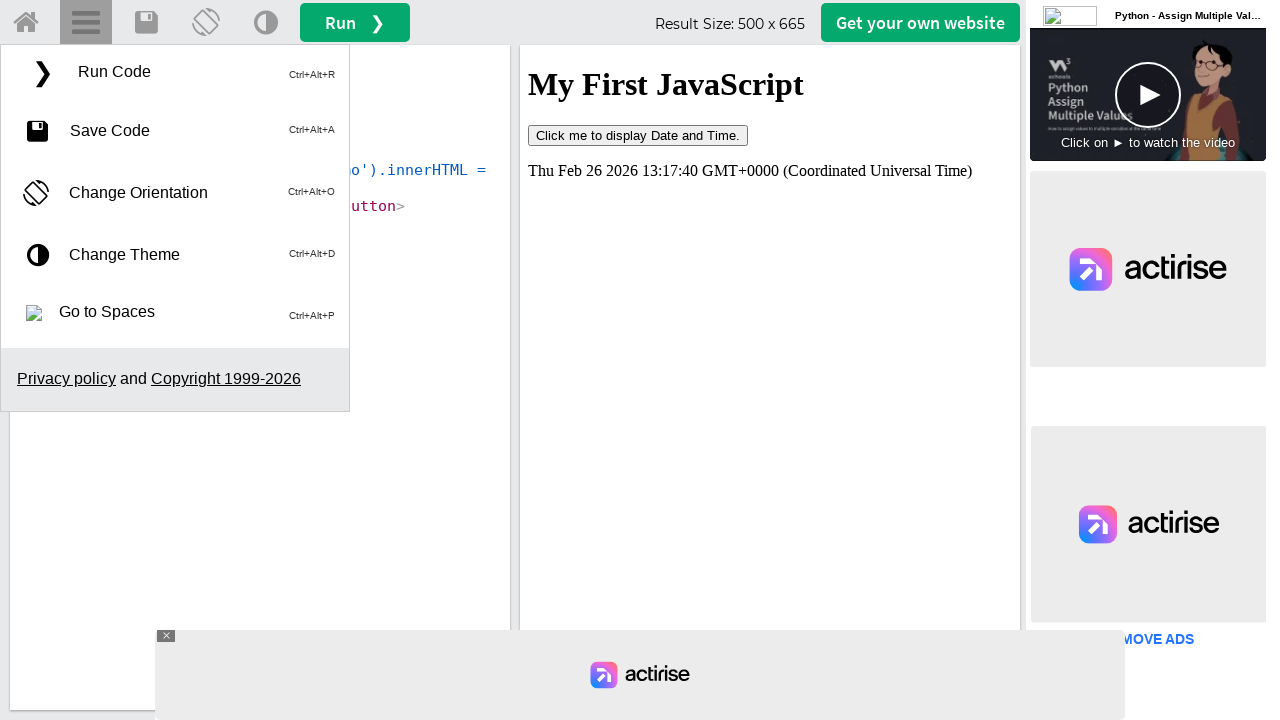